Tests drag and drop functionality on jQueryUI demo page by dragging an element and dropping it onto a target droppable area within an iframe

Starting URL: https://jqueryui.com/droppable/

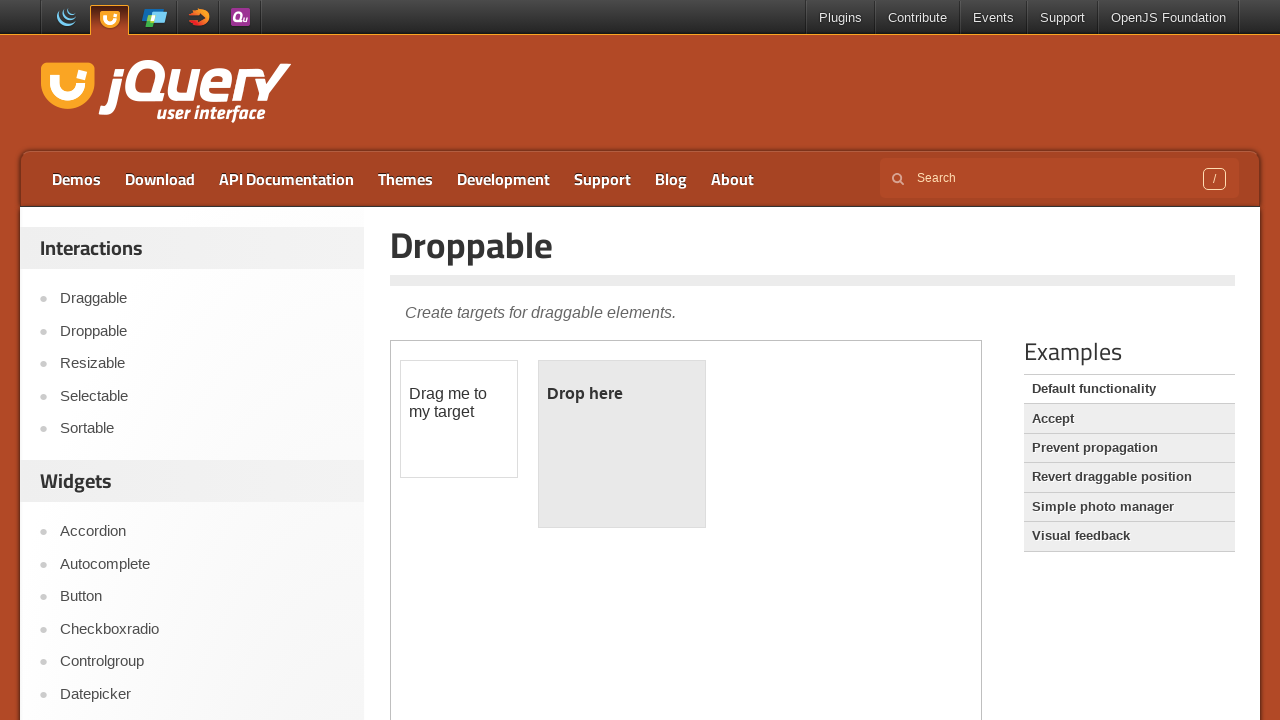

Located iframe containing drag and drop elements
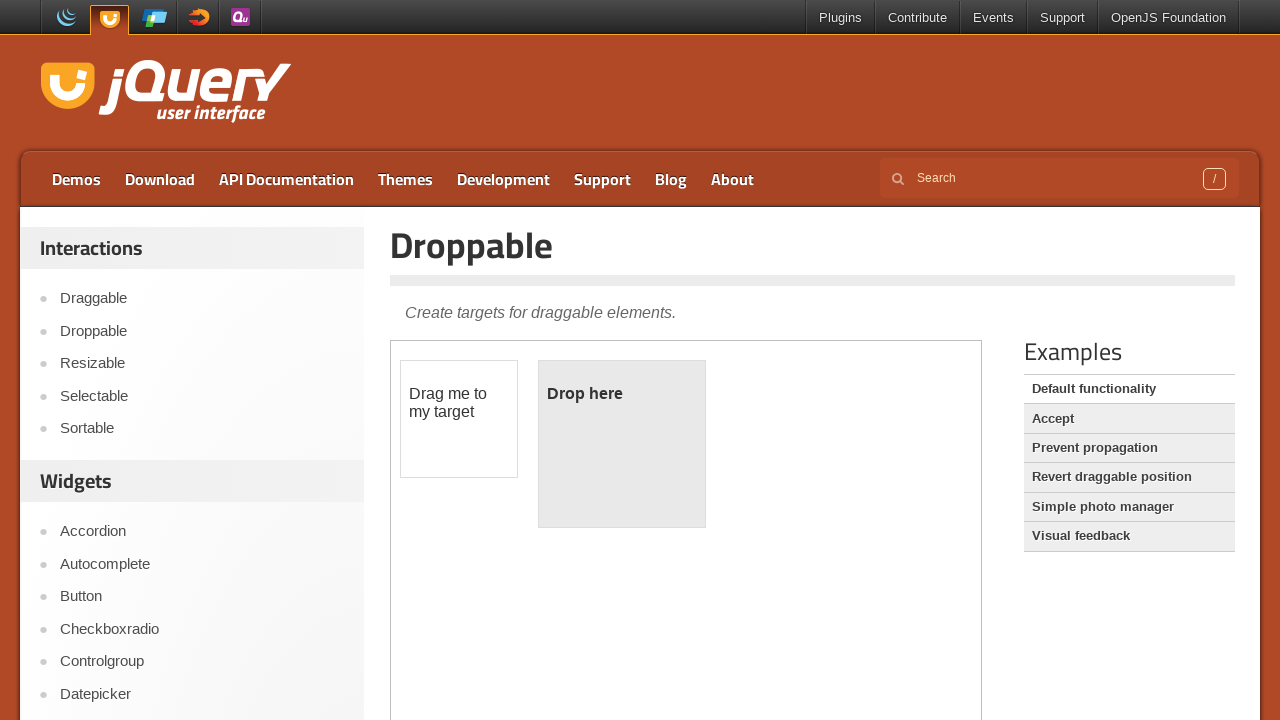

Located draggable element
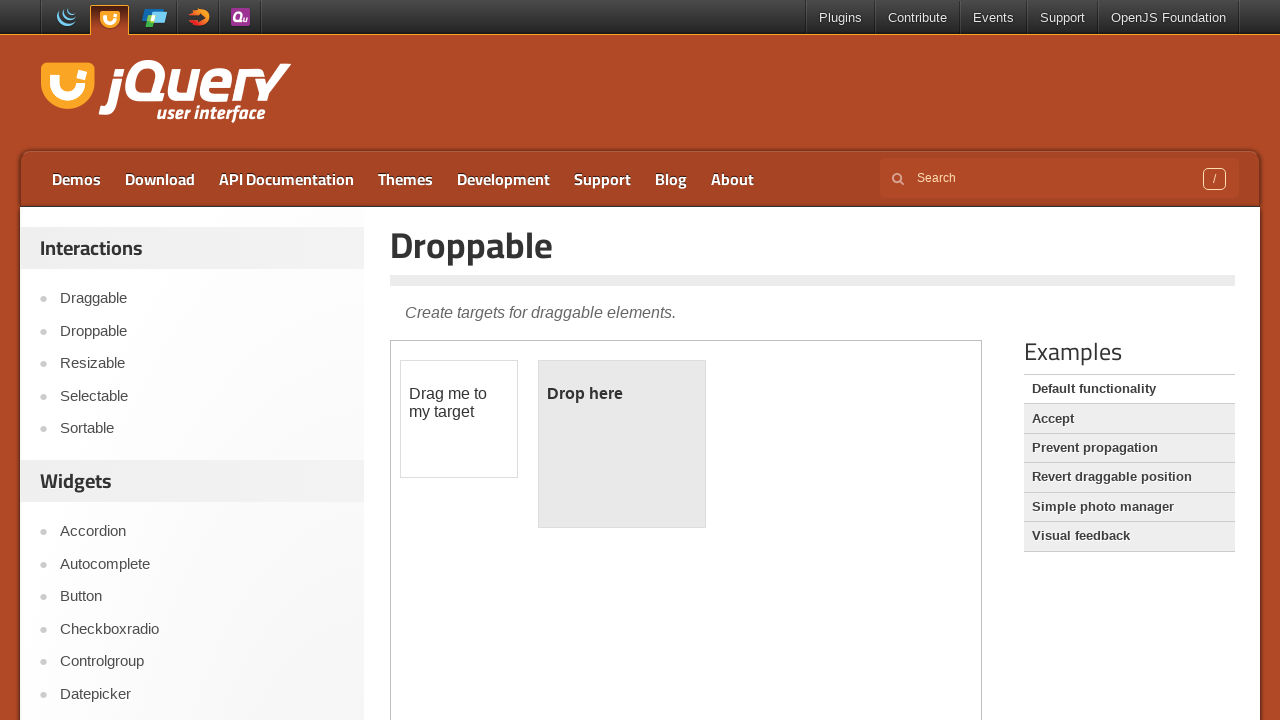

Located droppable target element
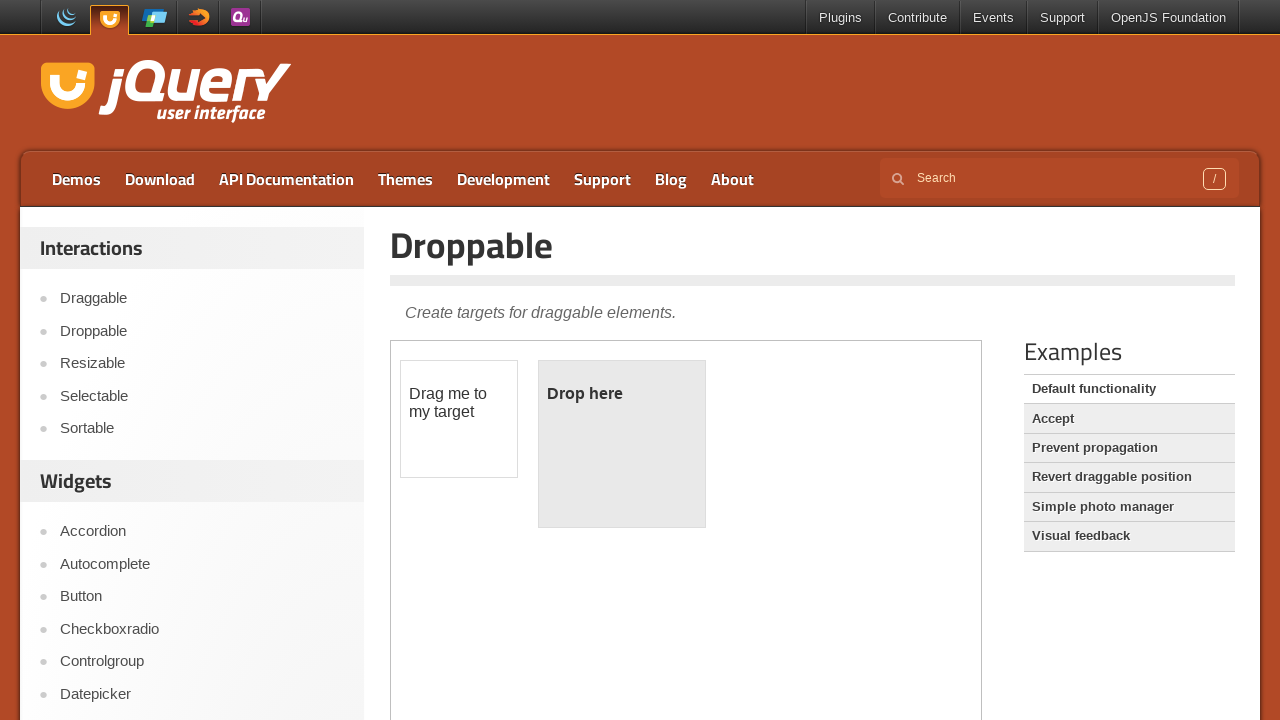

Dragged element to droppable target at (622, 444)
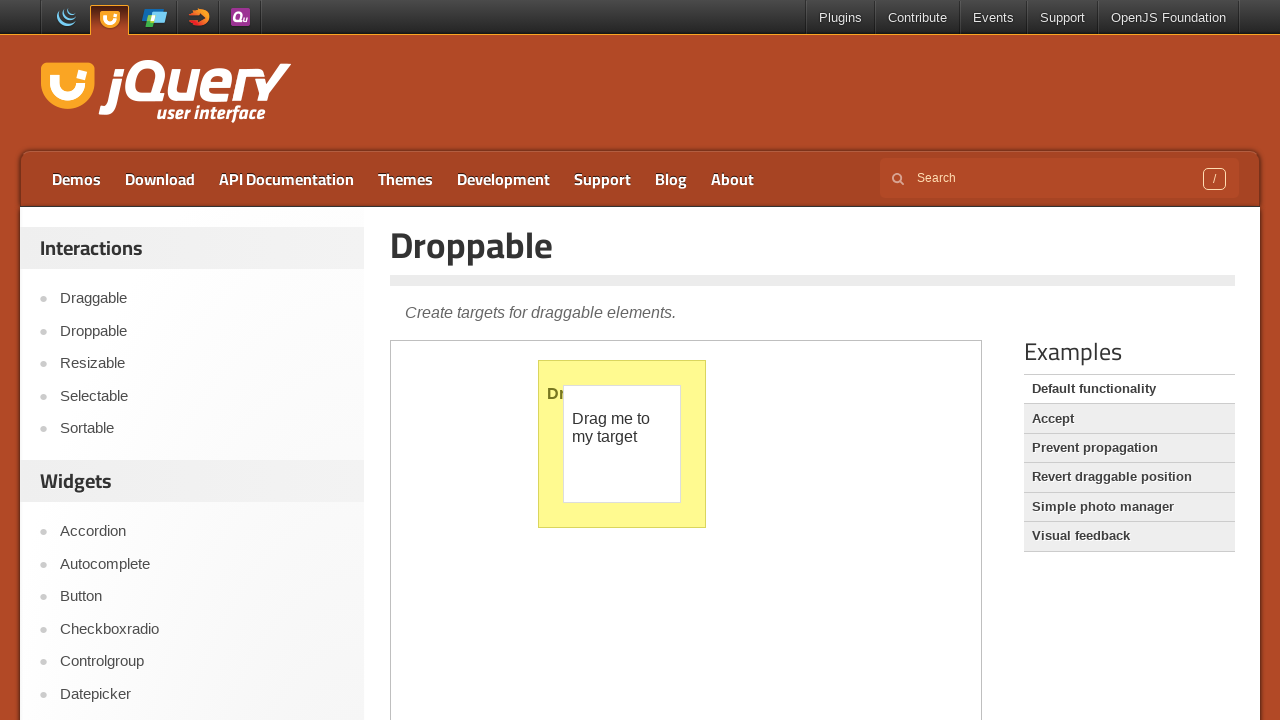

Verified drop was successful - droppable element now shows 'Dropped!' text
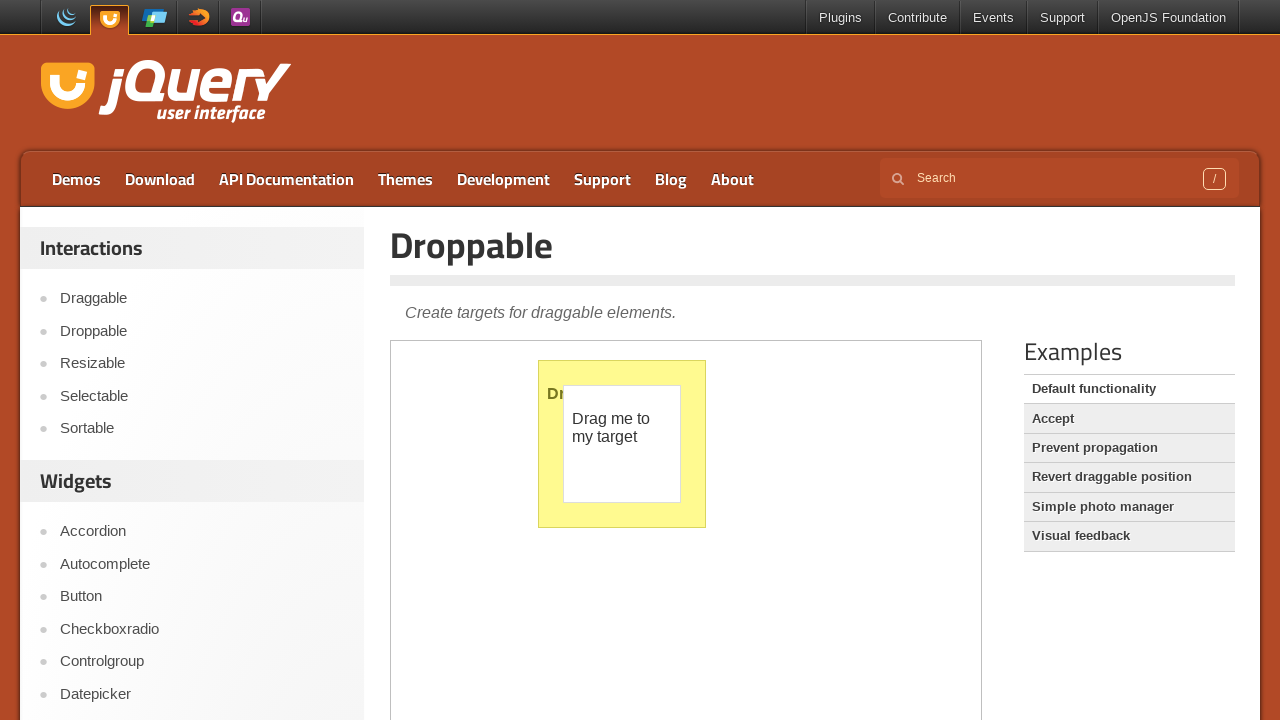

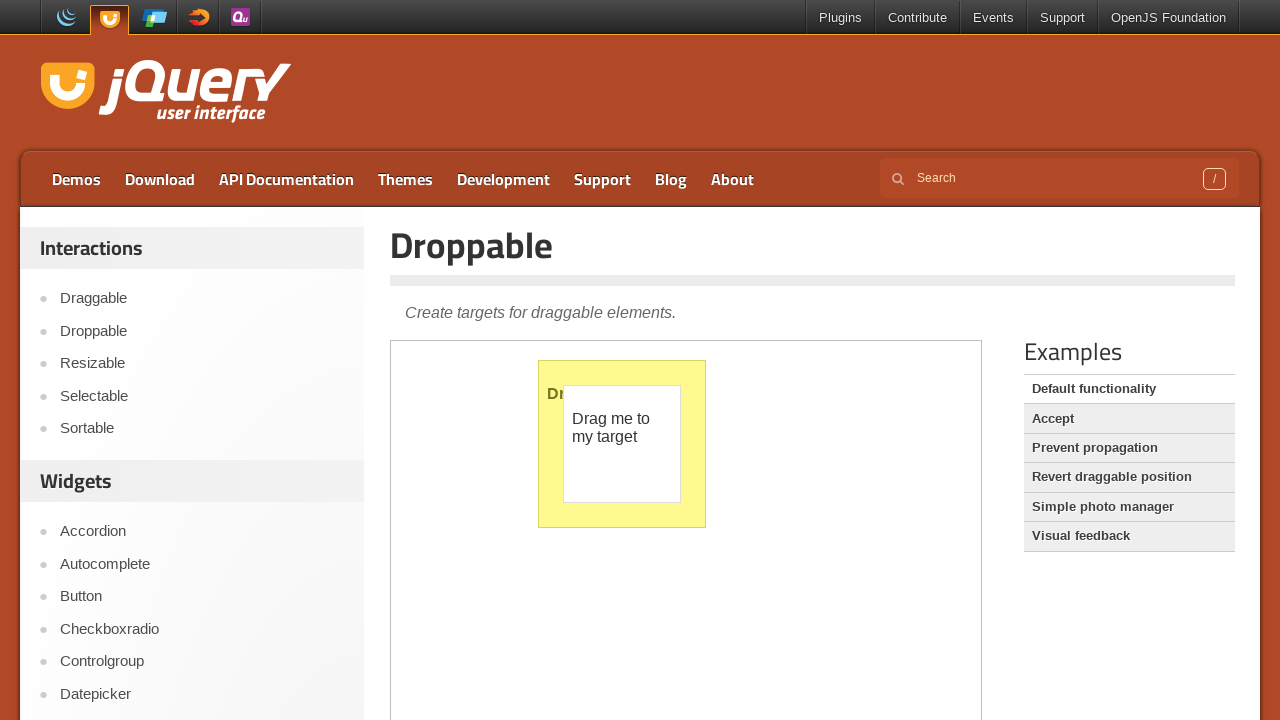